Tests the forget password flow by clicking on the forget password link and verifying the reset password heading is displayed on the page.

Starting URL: https://beta.docuport.app

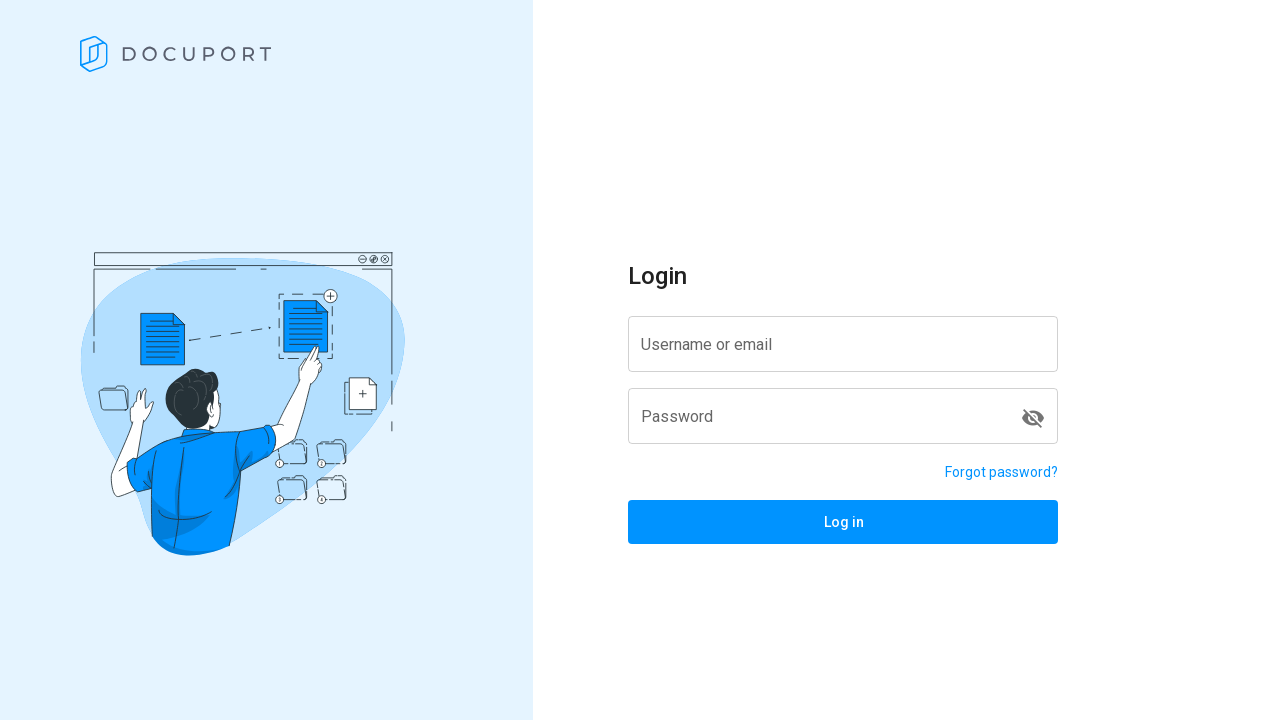

Navigated to https://beta.docuport.app
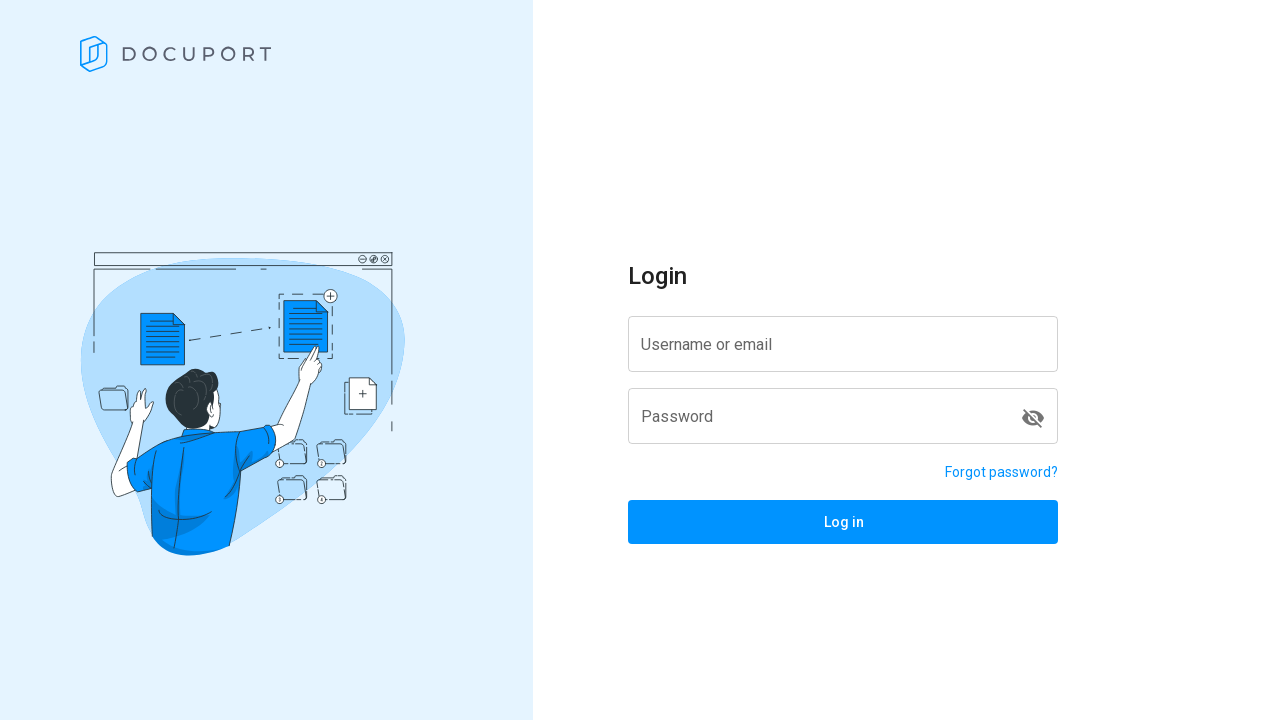

Clicked on forget password link at (1002, 472) on a[href='/reset-password']
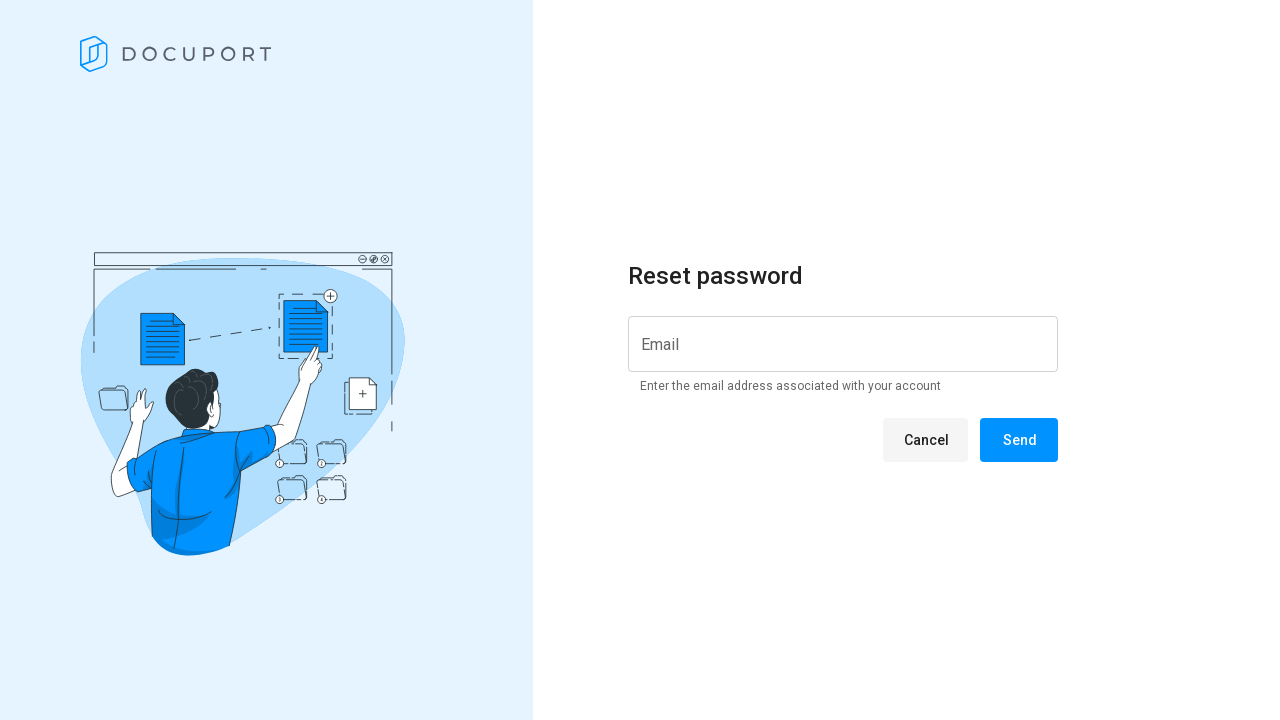

Reset password heading is displayed on the page
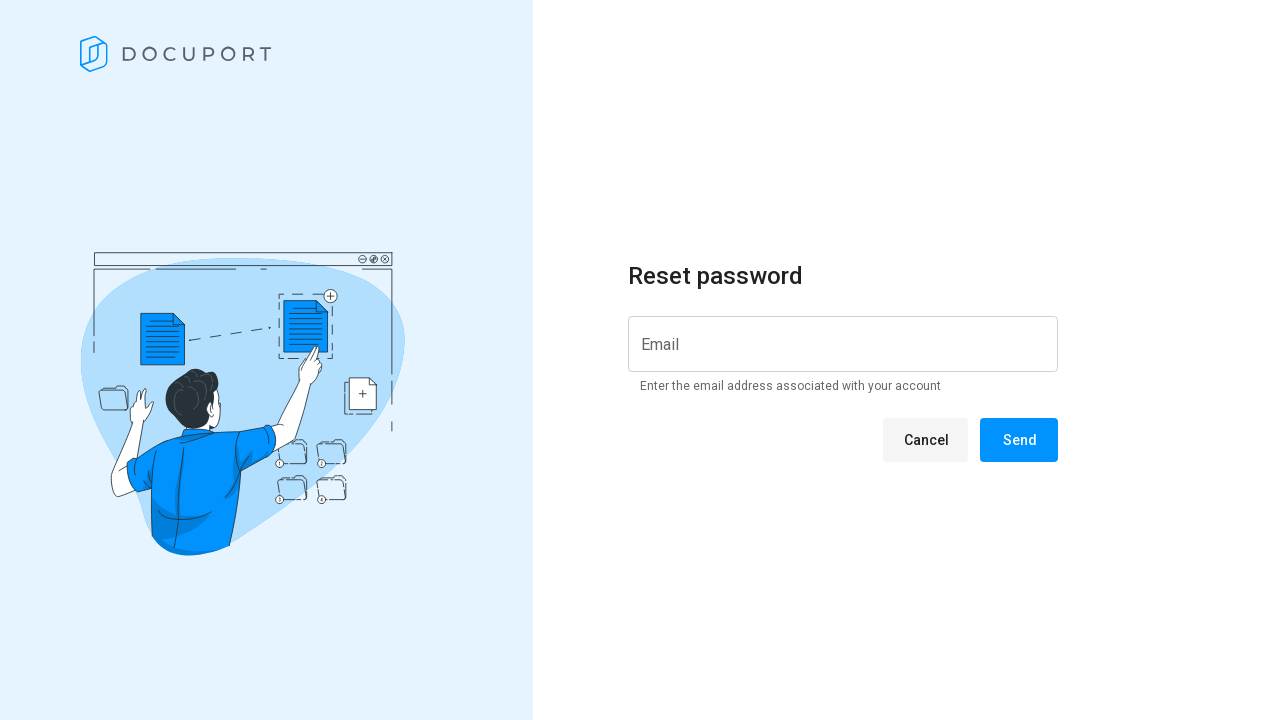

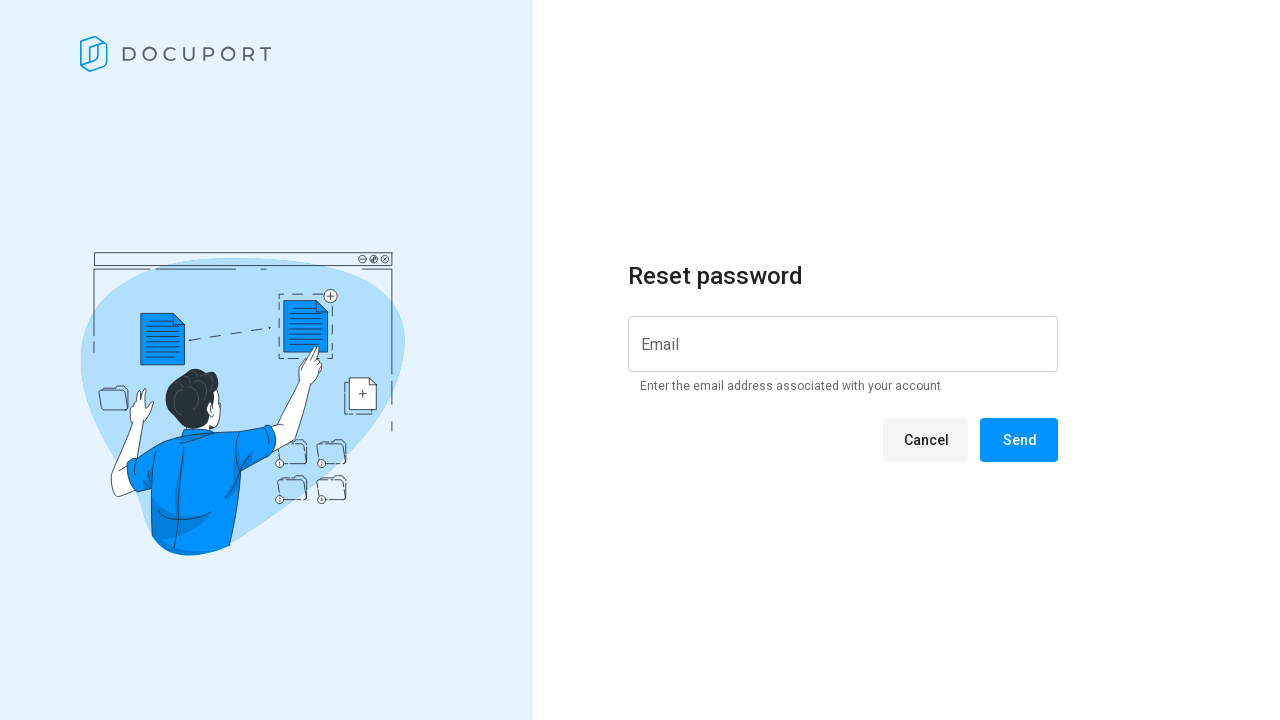